Tests right-click context menu functionality by right-clicking on an image and hovering over menu items

Starting URL: https://deluxe-menu.com/popup-mode-sample.html

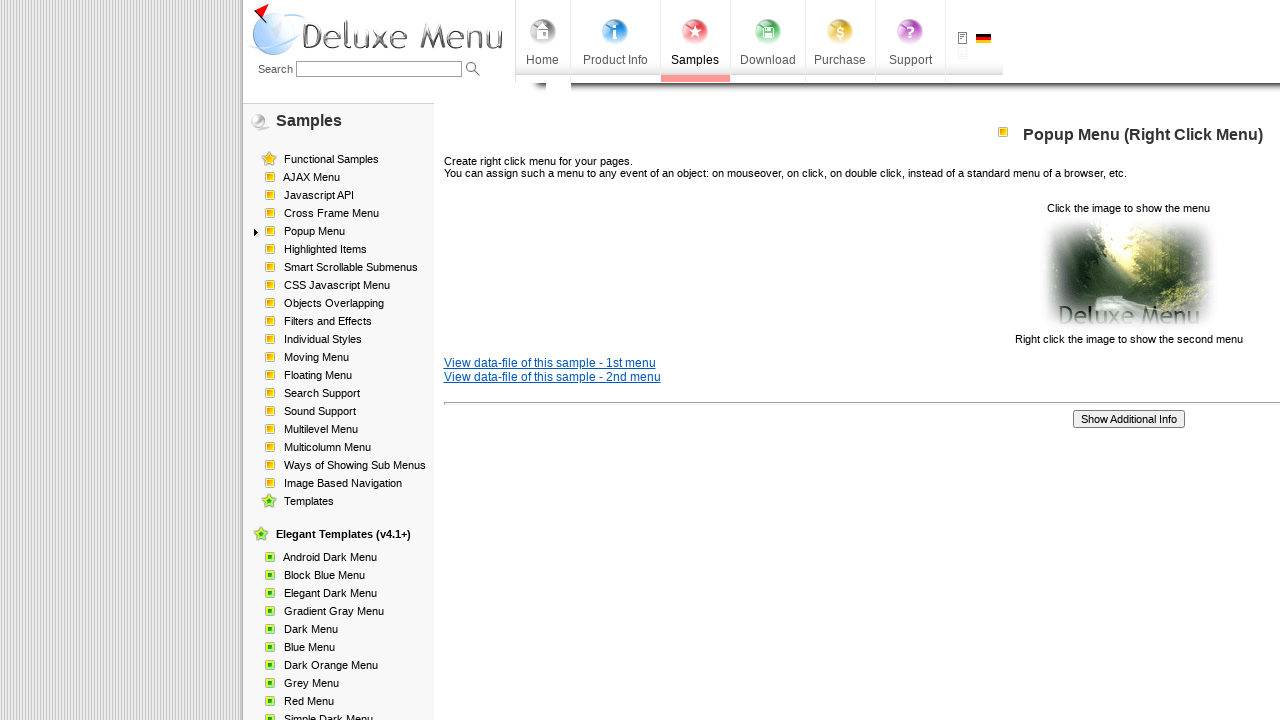

Located image element for right-click
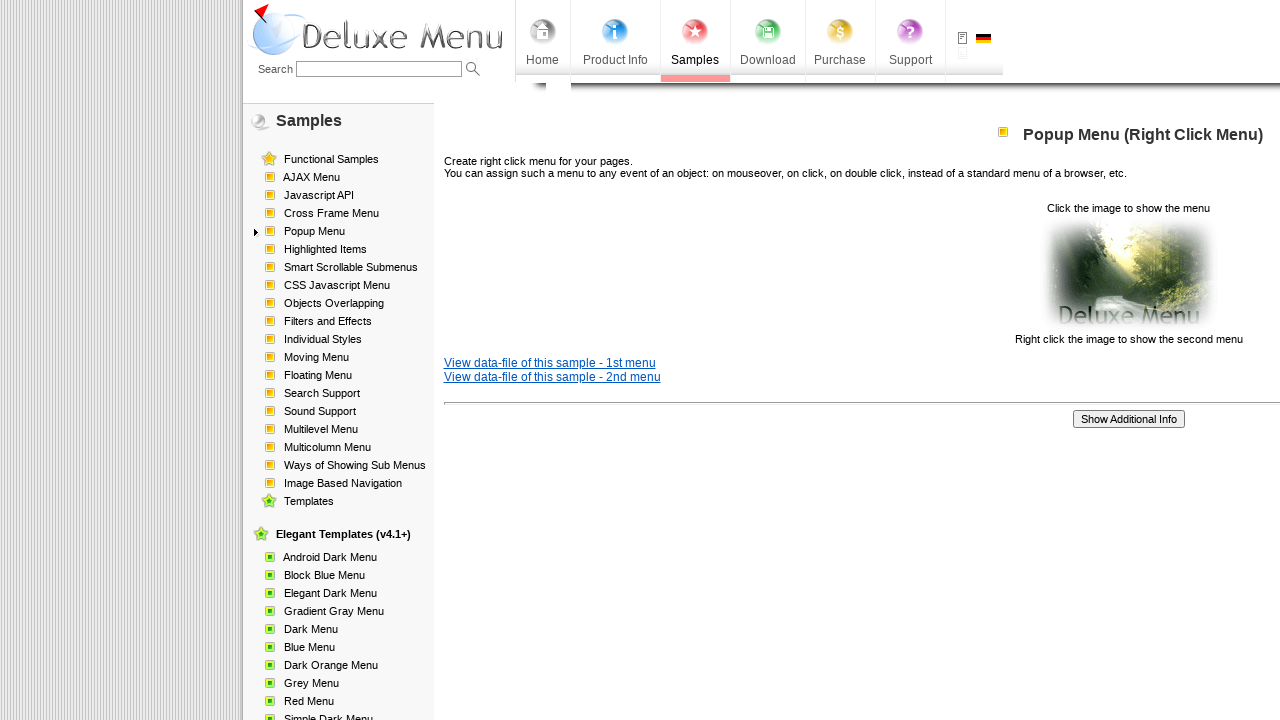

Right-clicked on the image to open context menu at (1128, 274) on xpath=/html/body/div/table/tbody/tr/td[2]/div[2]/table[1]/tbody/tr/td[3]/p[2]/im
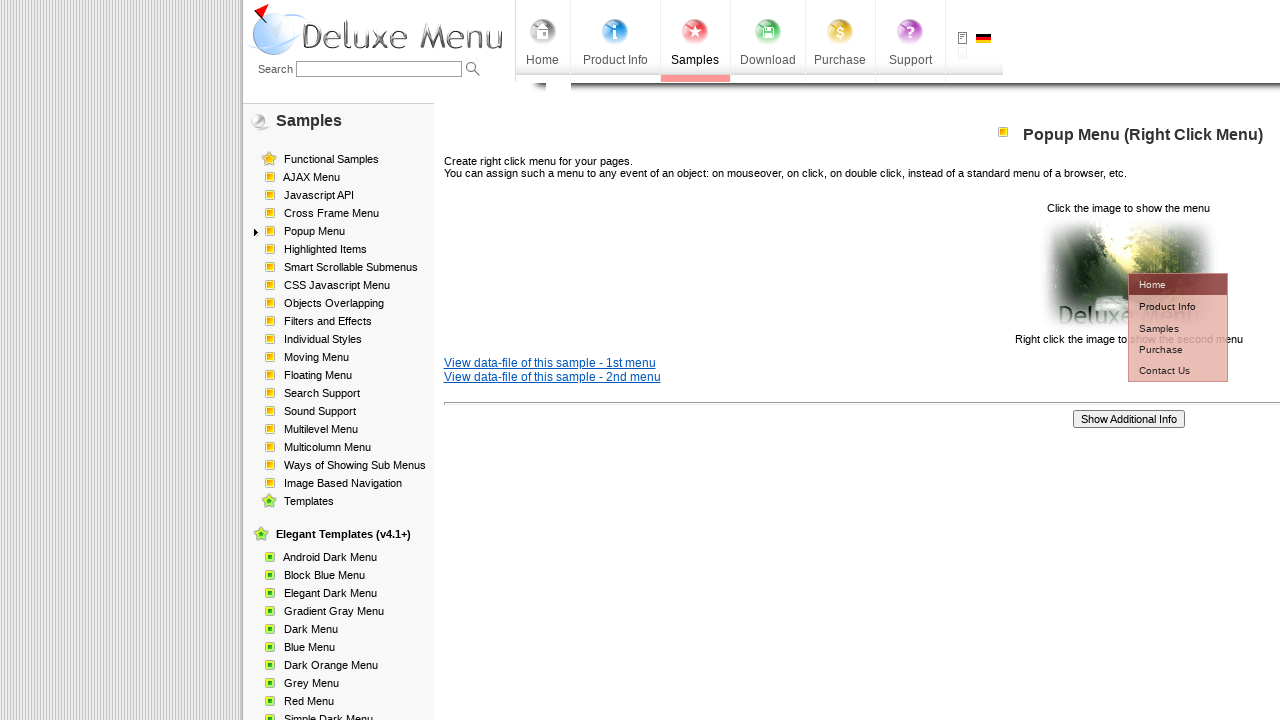

Located context menu info item
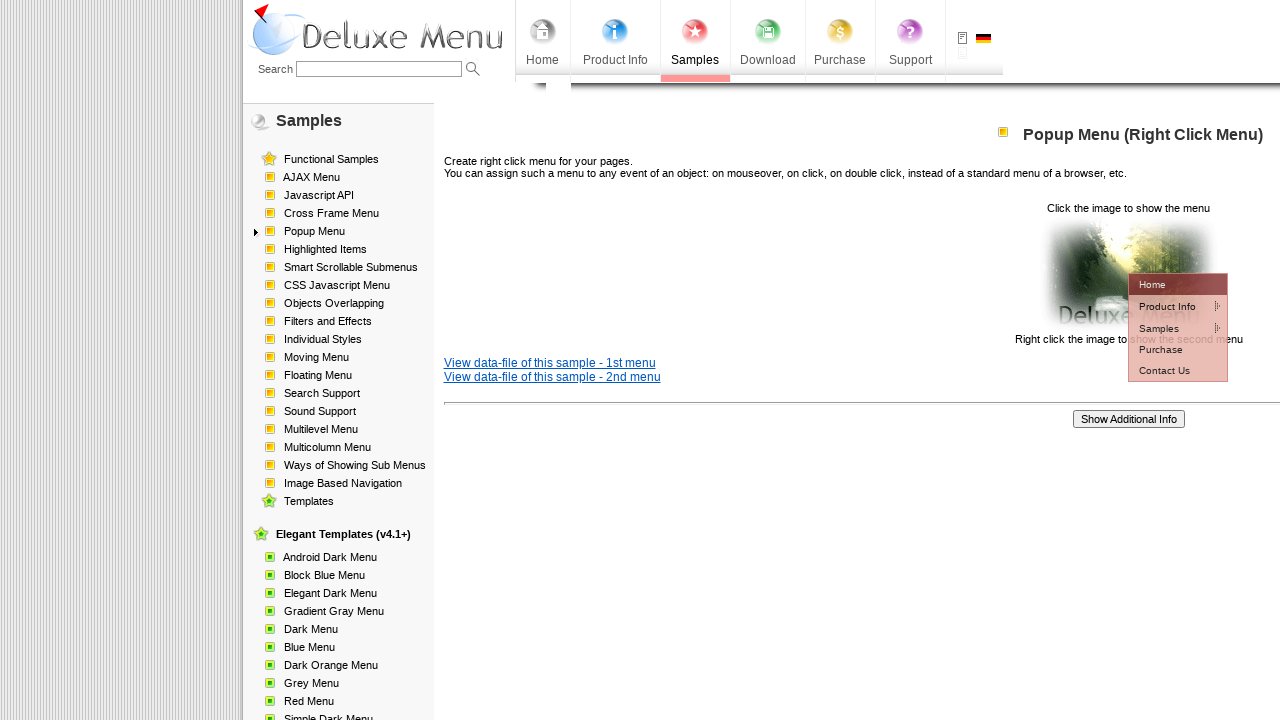

Hovered over the info menu item in the context menu at (1165, 306) on #dm2m1i1tdT
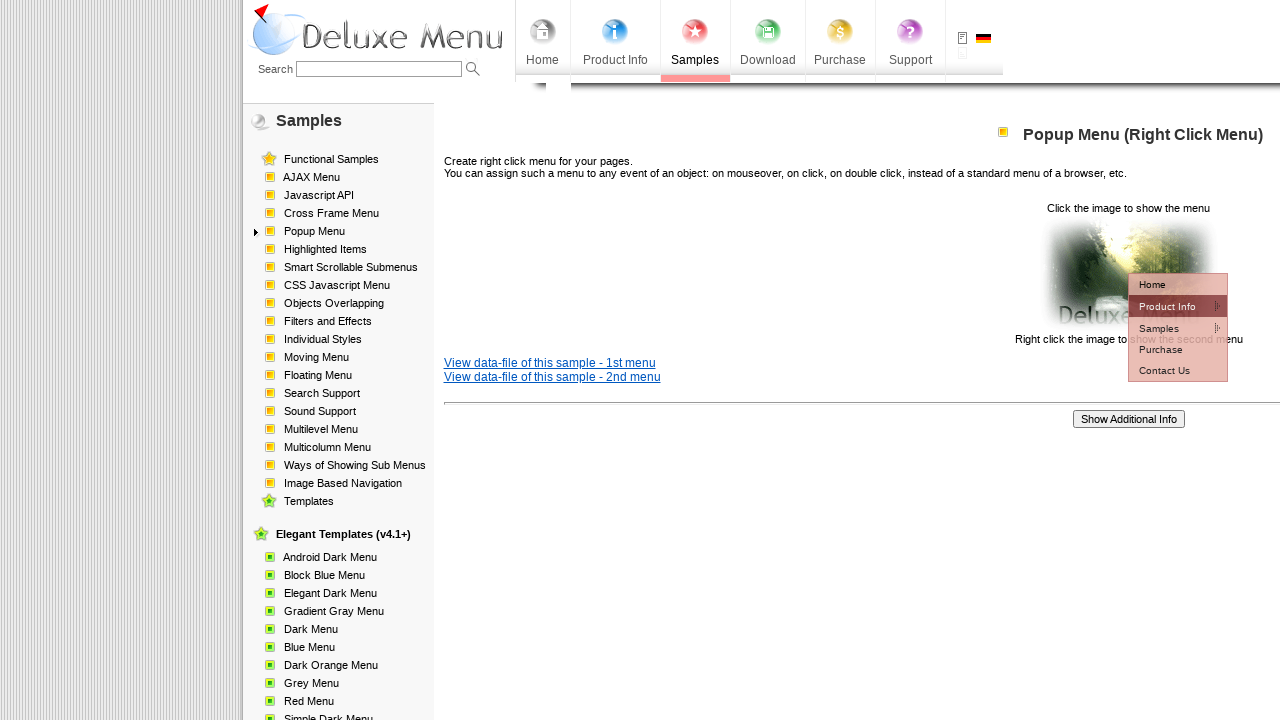

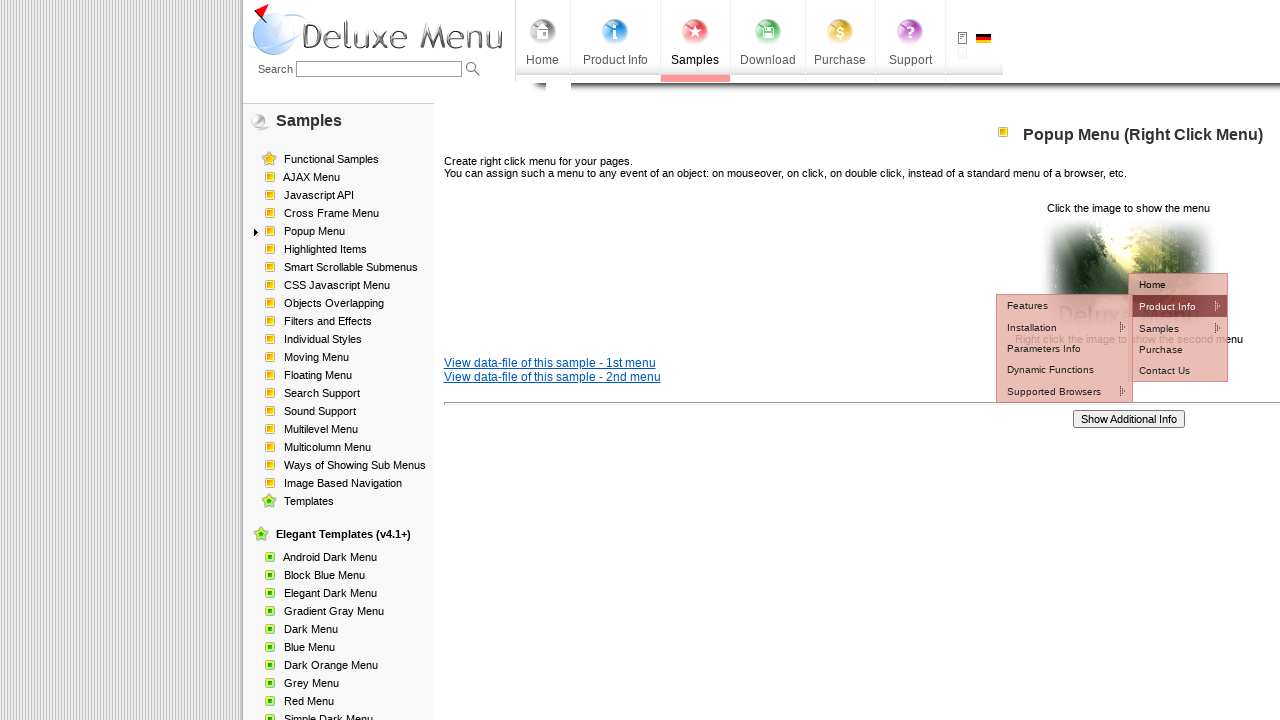